Navigates to Edureka website, clicks on Courses link, and simulates keyboard navigation using arrow keys to scroll through the page

Starting URL: https://www.edureka.co/

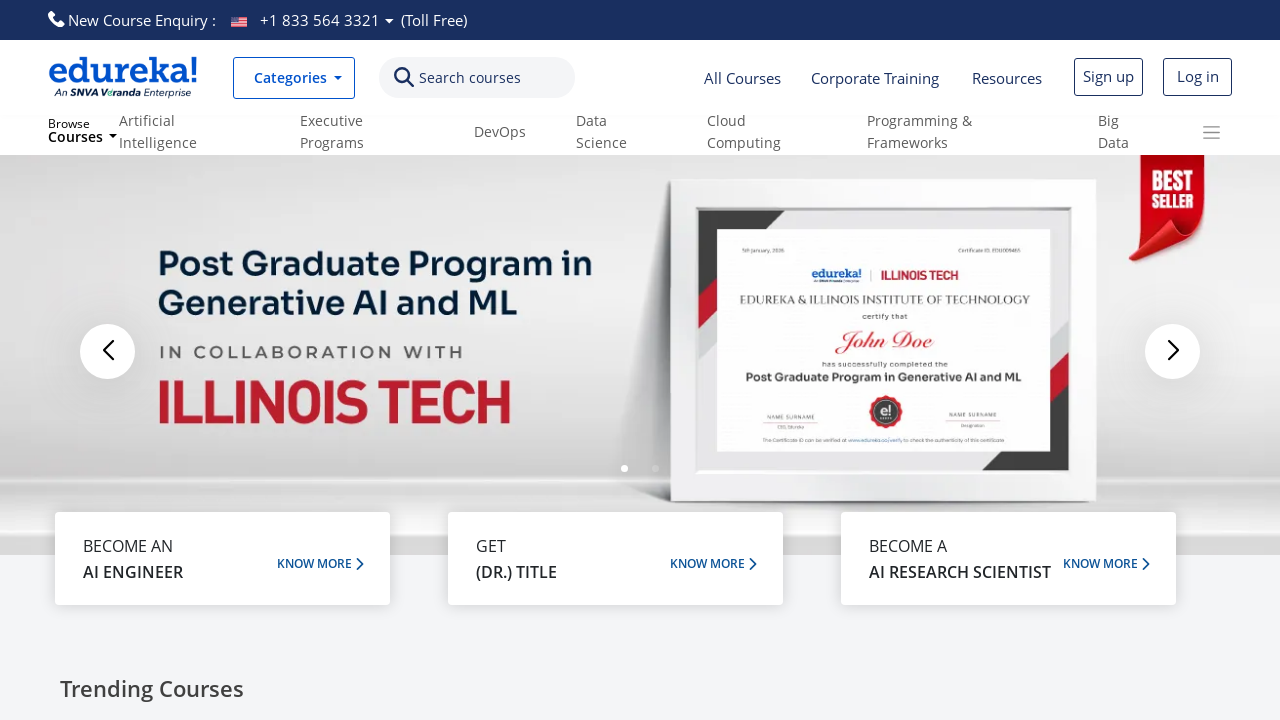

Clicked on Courses link at (742, 78) on a:has-text('Courses')
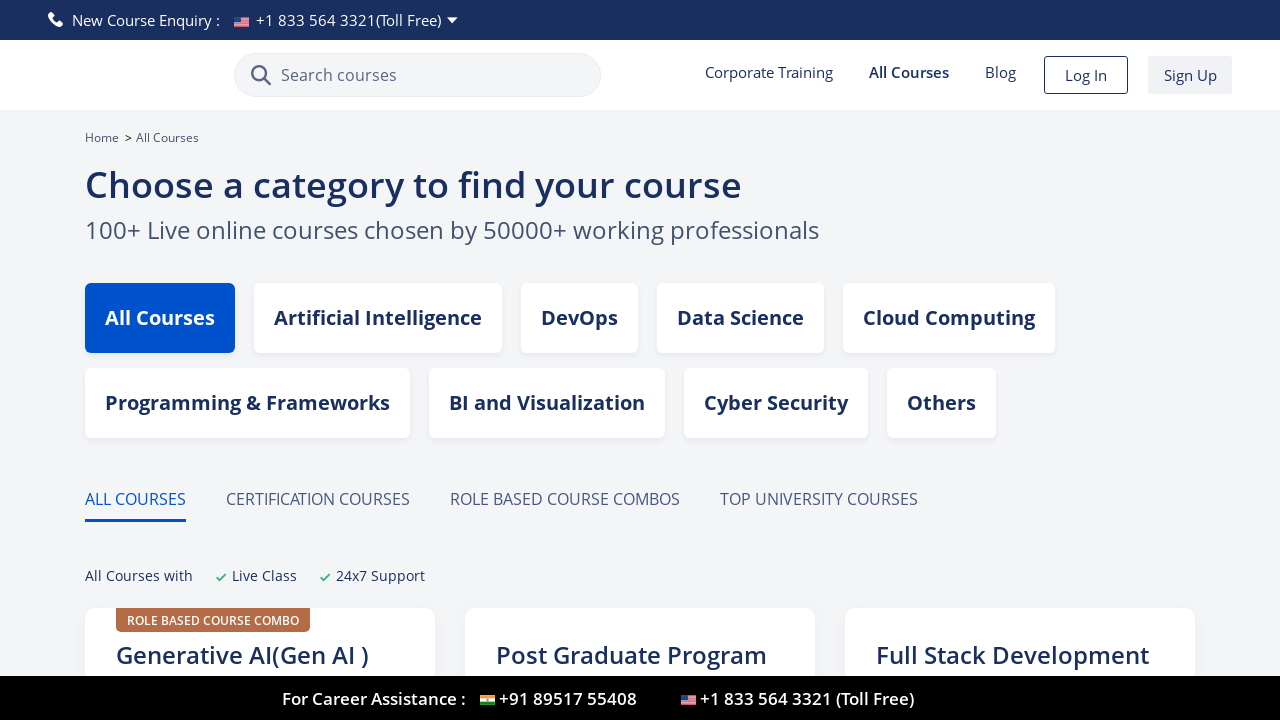

Page loaded with networkidle state
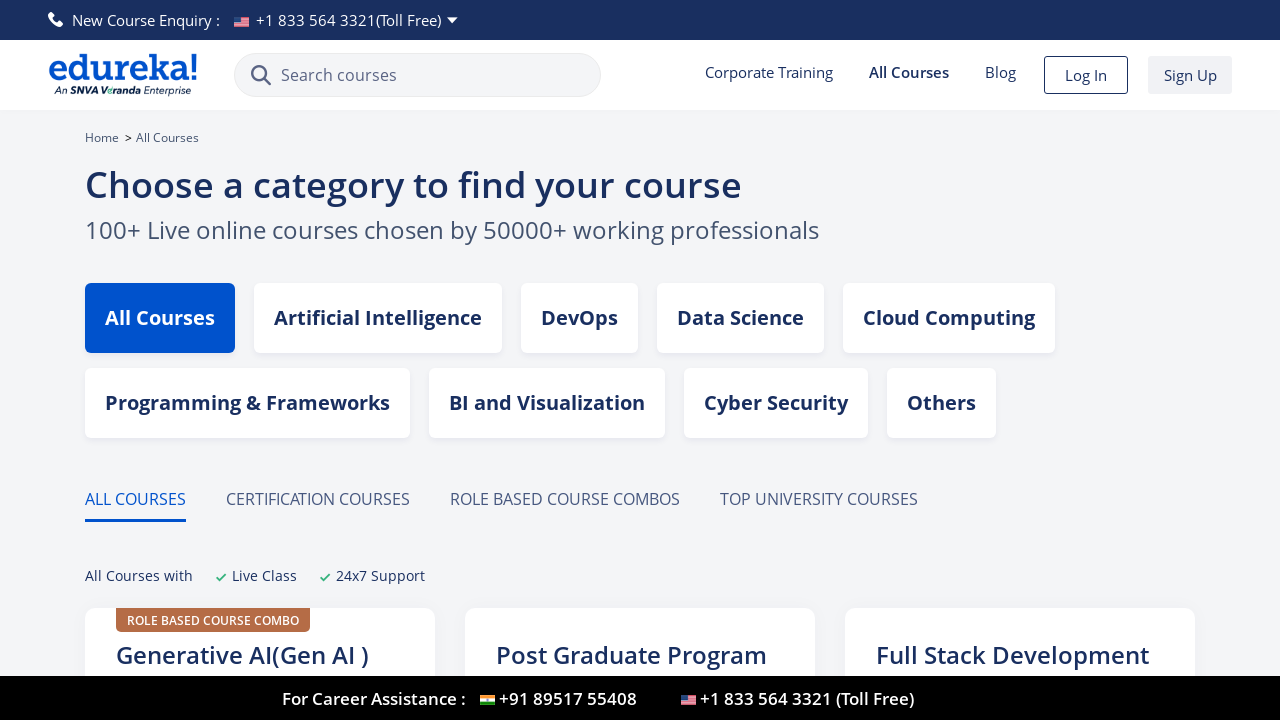

Pressed ArrowDown to scroll down (1/4)
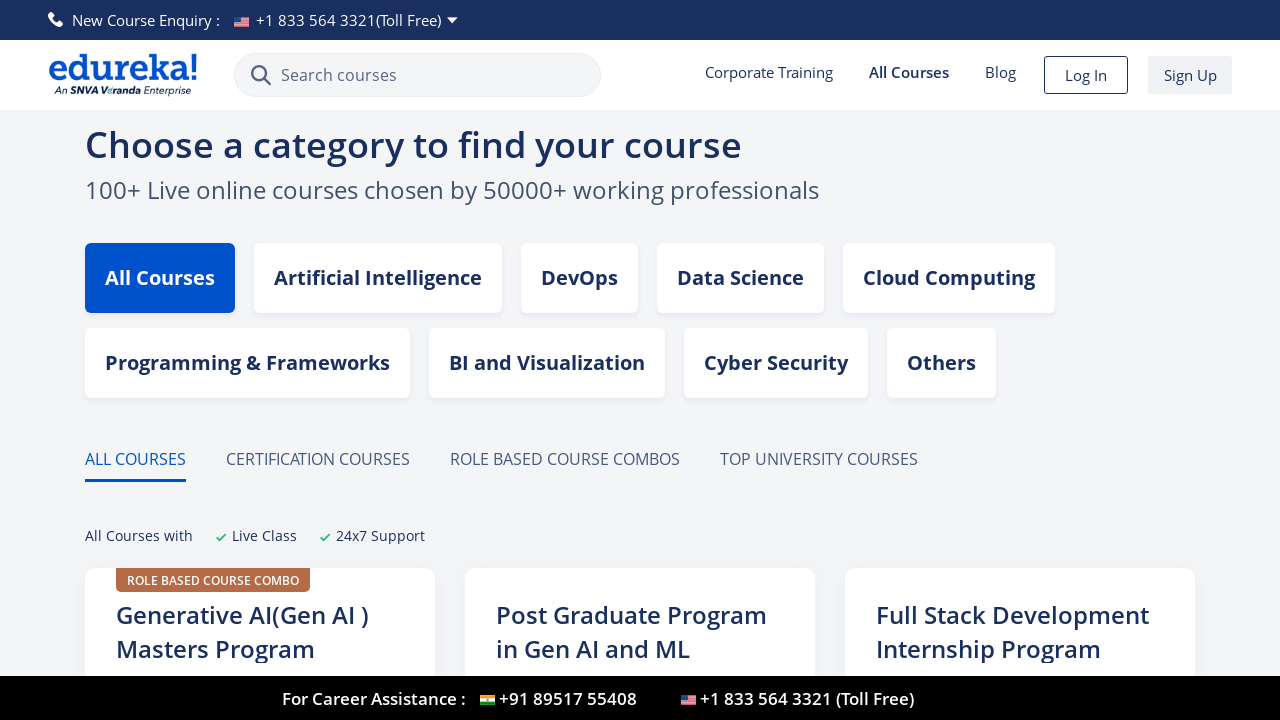

Pressed ArrowDown to scroll down (2/4)
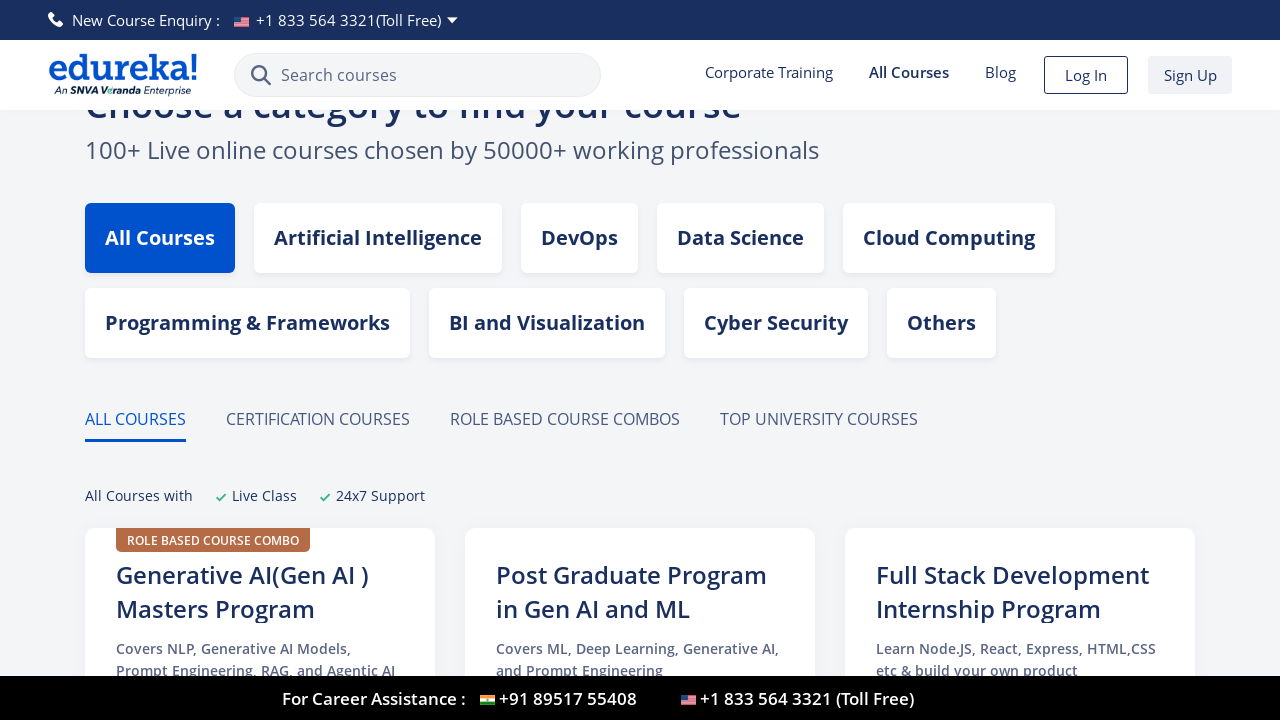

Pressed ArrowDown to scroll down (3/4)
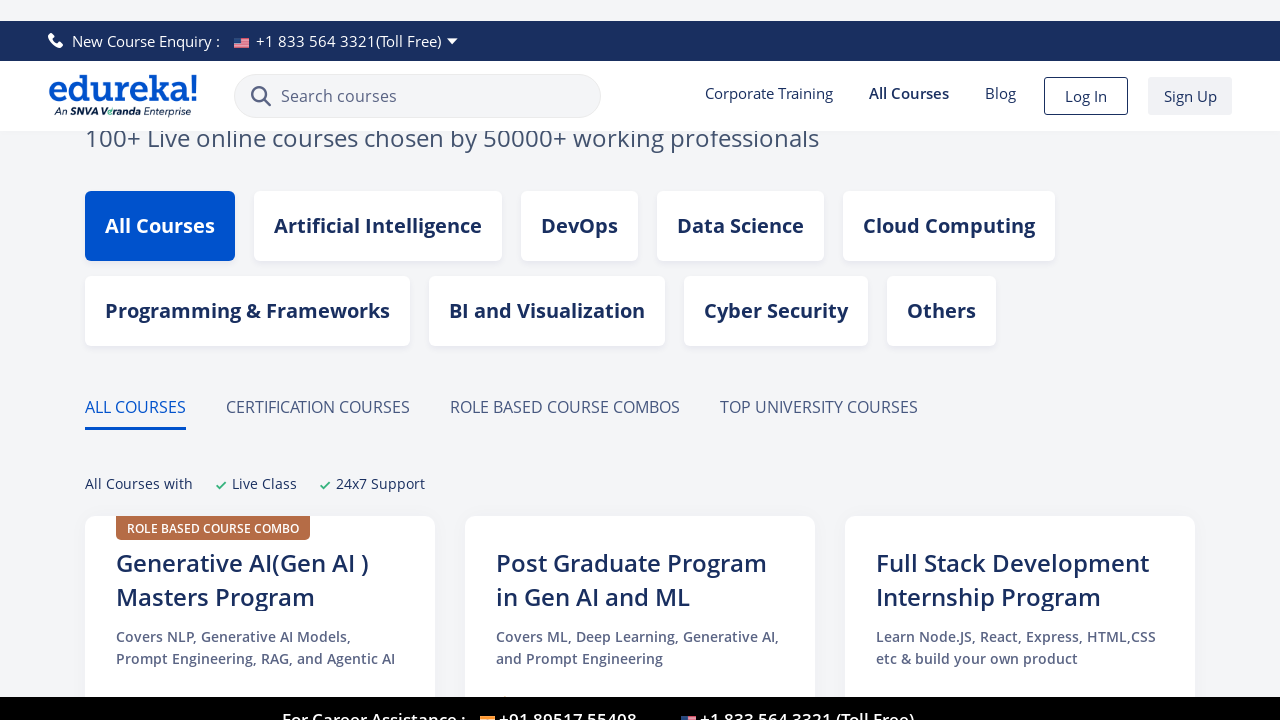

Pressed ArrowDown to scroll down (4/4)
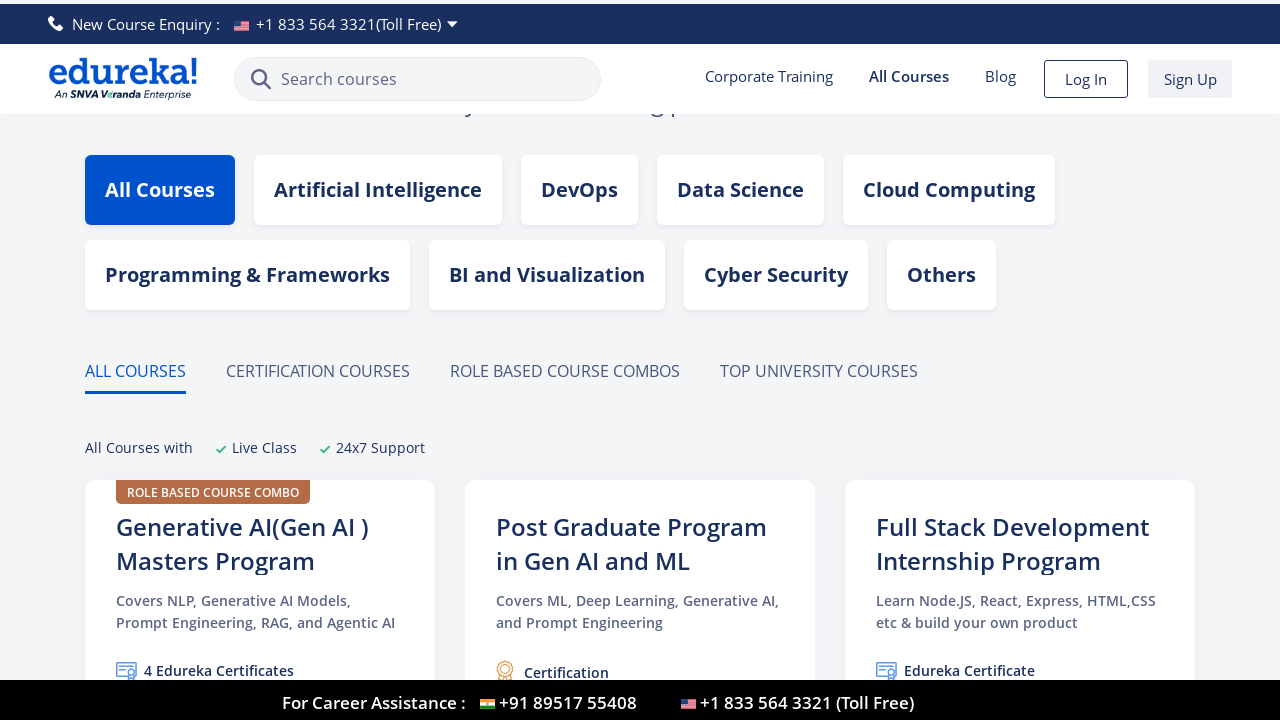

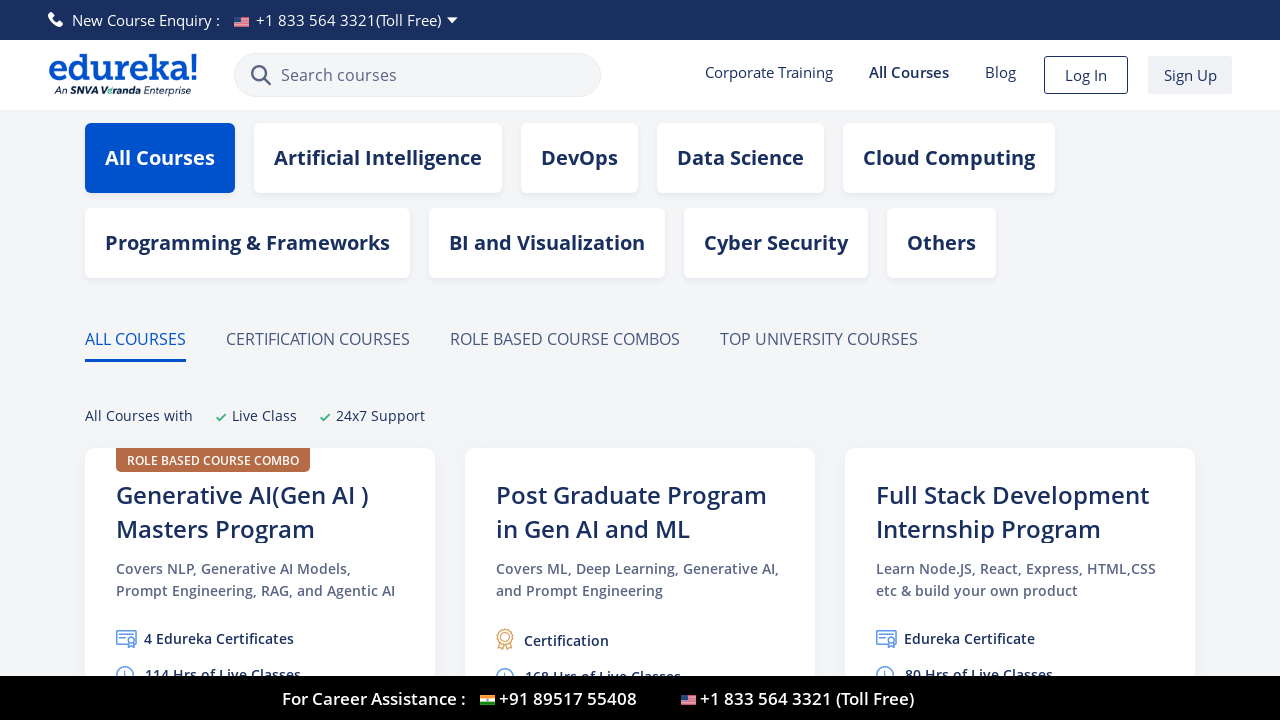